Navigates to the RedBus website and sets the browser window position

Starting URL: https://www.redbus.in/

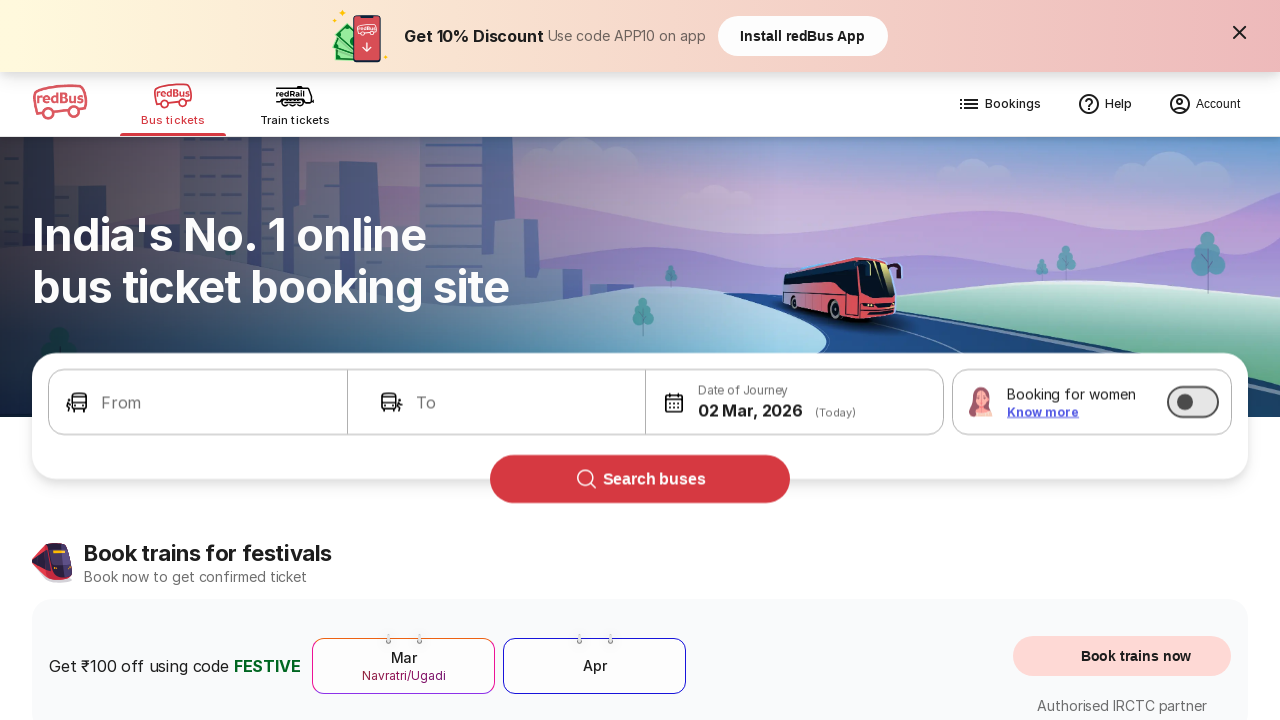

RedBus website loaded (DOM content interactive)
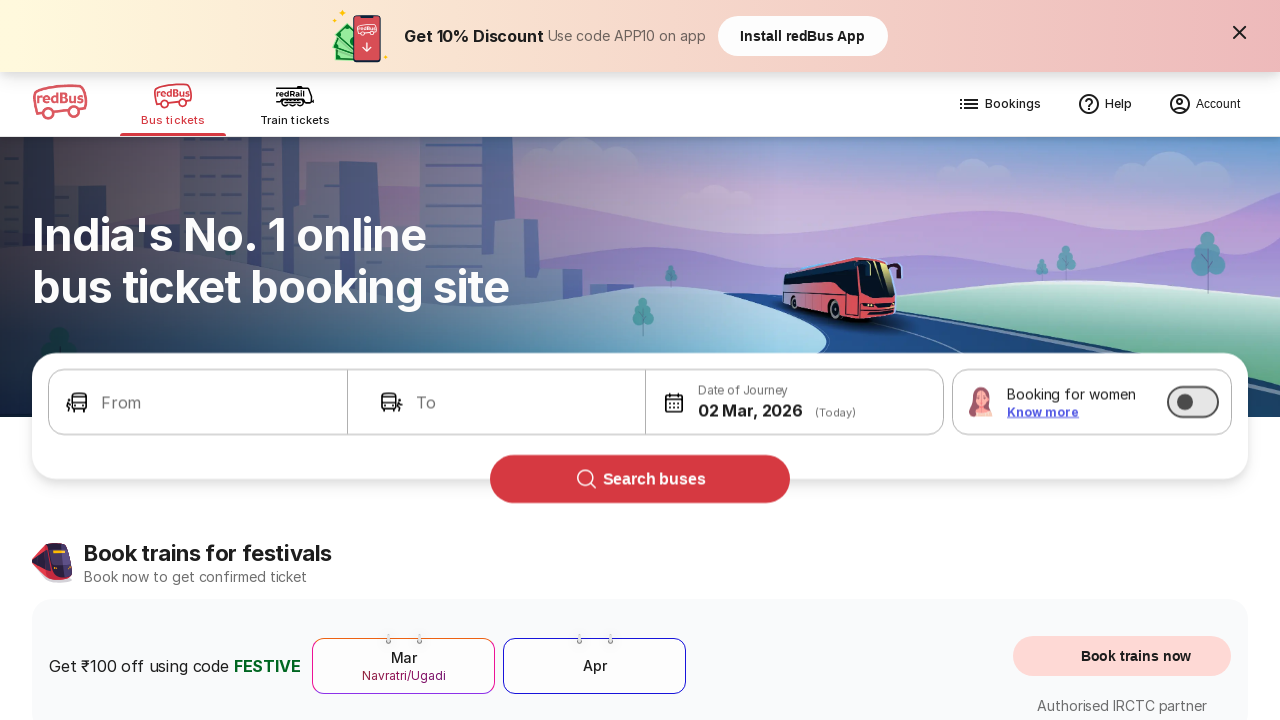

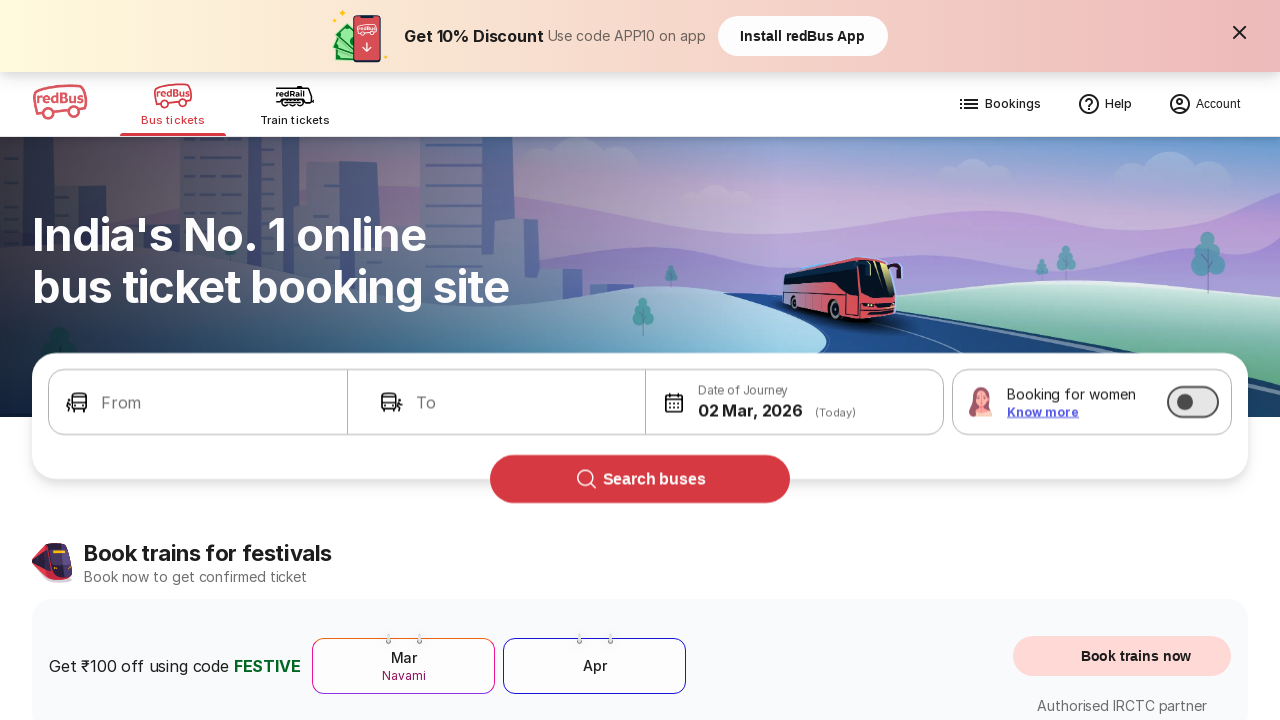